Tests A/B test opt-out by adding an opt-out cookie on the main page before navigating to the A/B test page, then confirming the page shows the opt-out version

Starting URL: http://the-internet.herokuapp.com

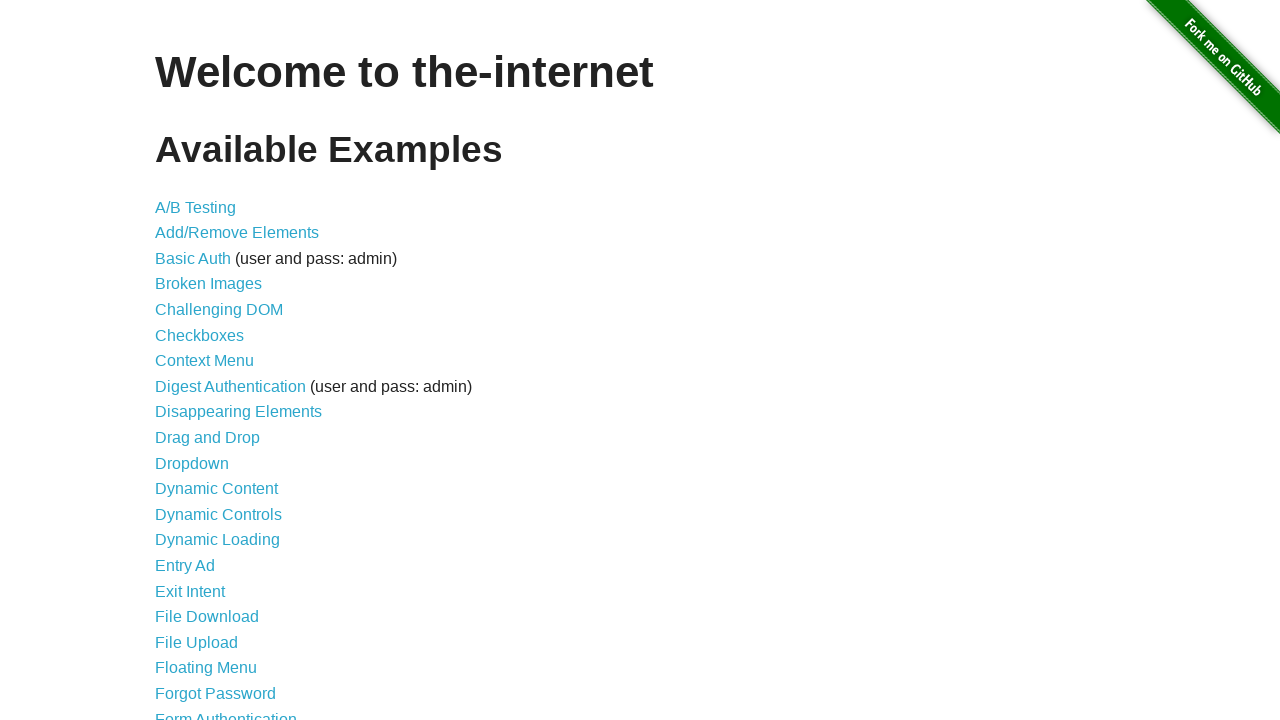

Added optimizelyOptOut cookie to context before navigating to A/B test page
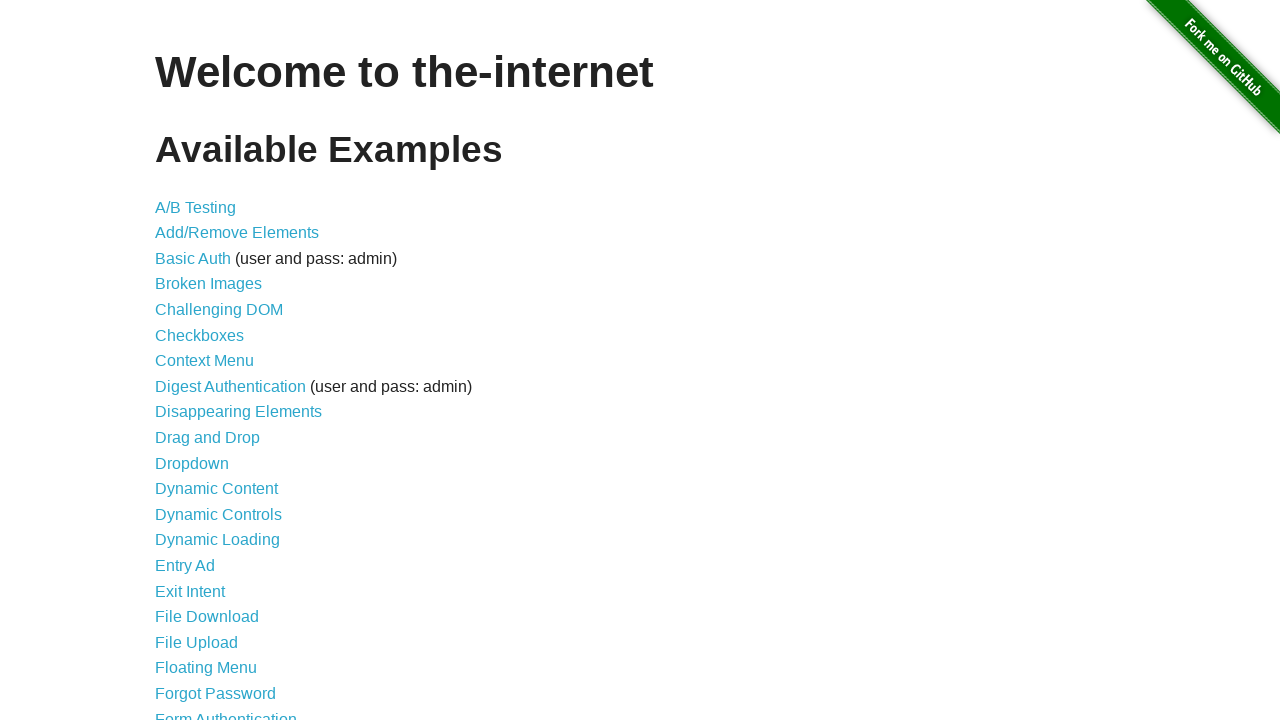

Navigated to A/B test page
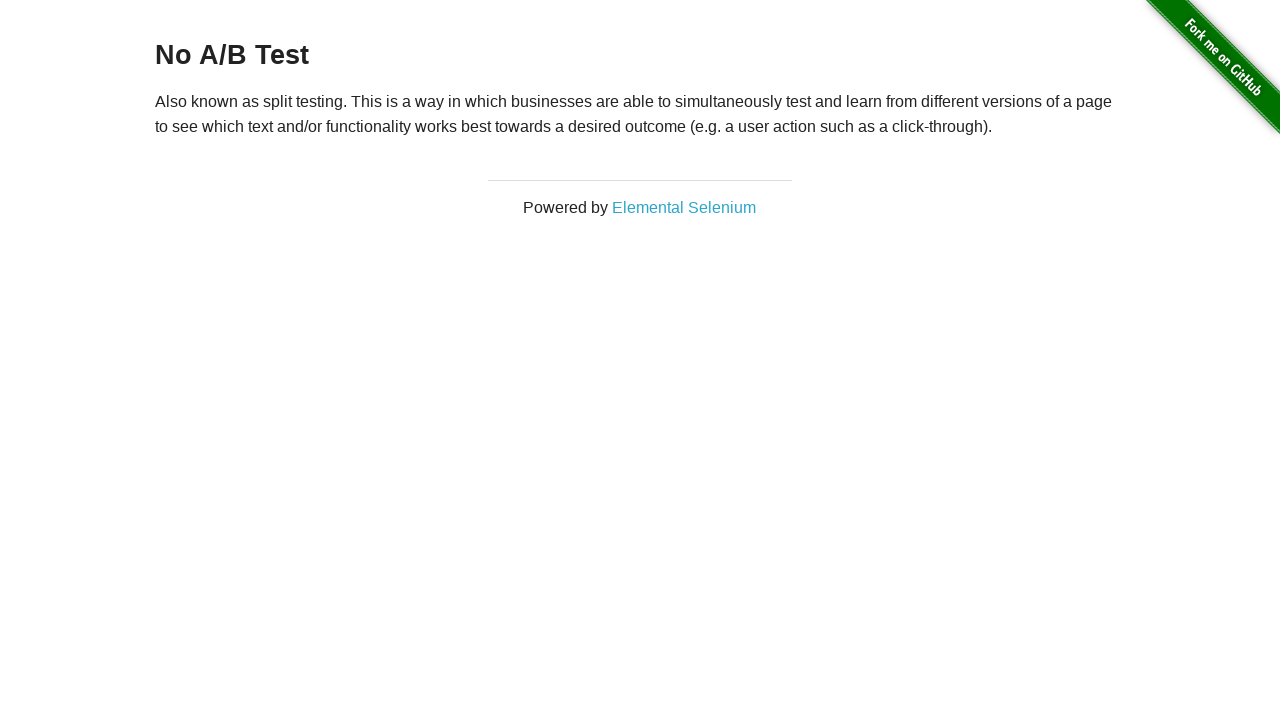

Retrieved heading text to verify opt-out version is displayed
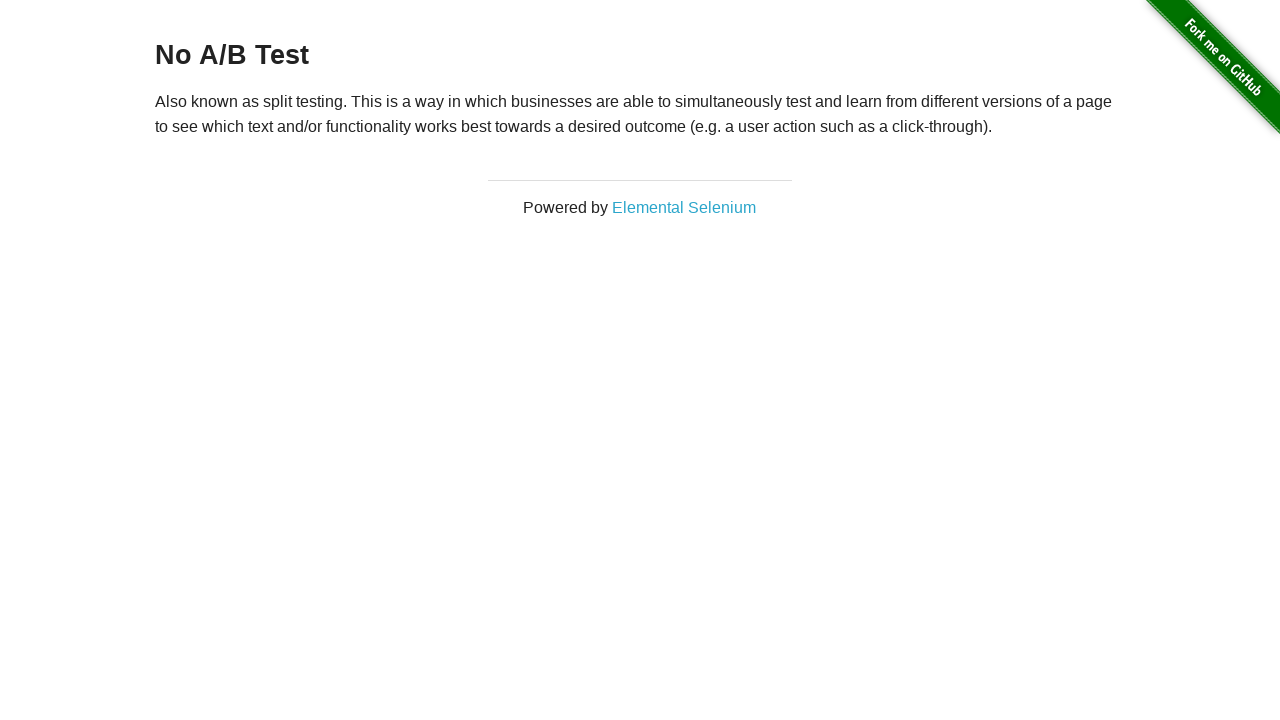

Confirmed opt-out version is shown with heading text: 'No A/B Test'
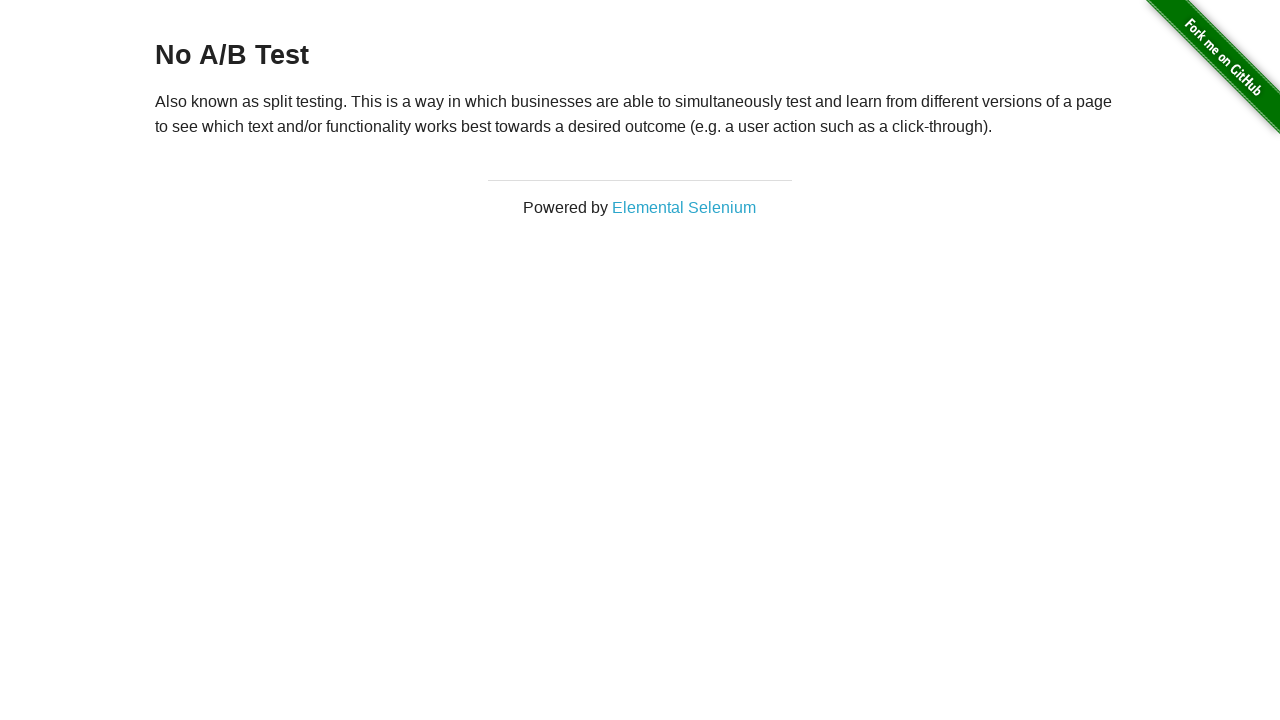

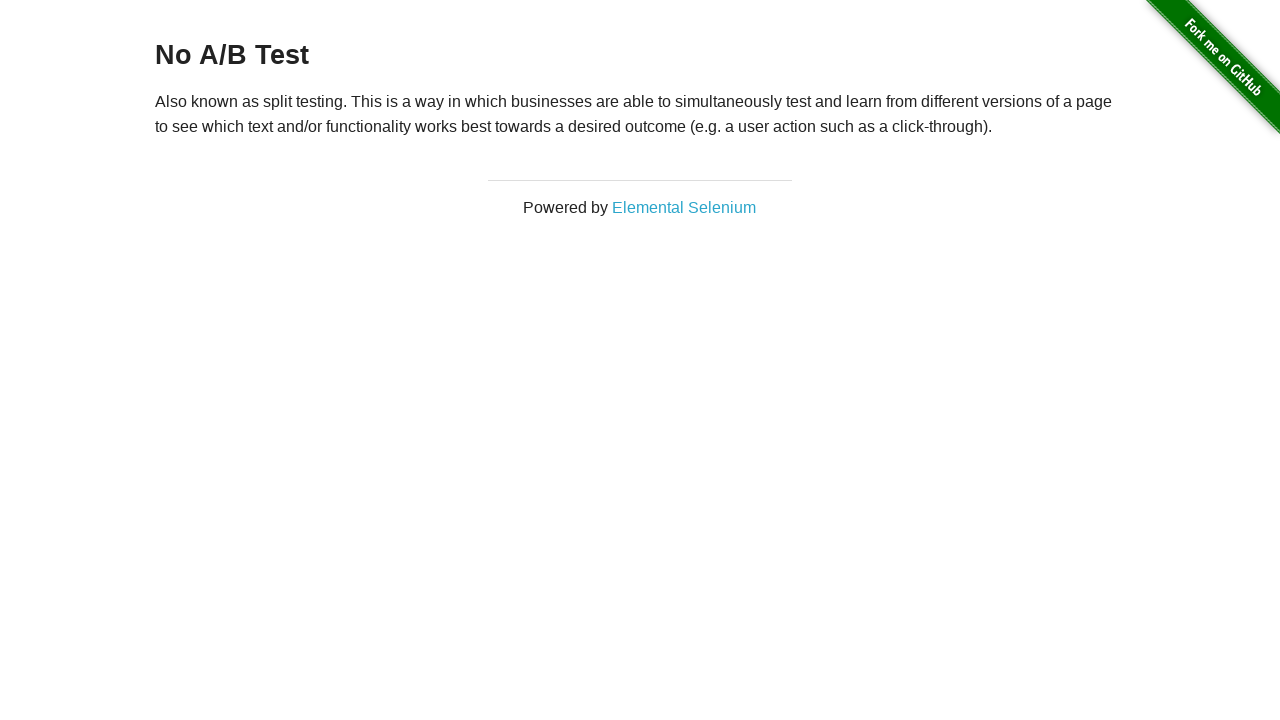